Tests that the first name field shows a required field error when clicked and then blurred without input

Starting URL: https://www.haptik.ai/request-demo

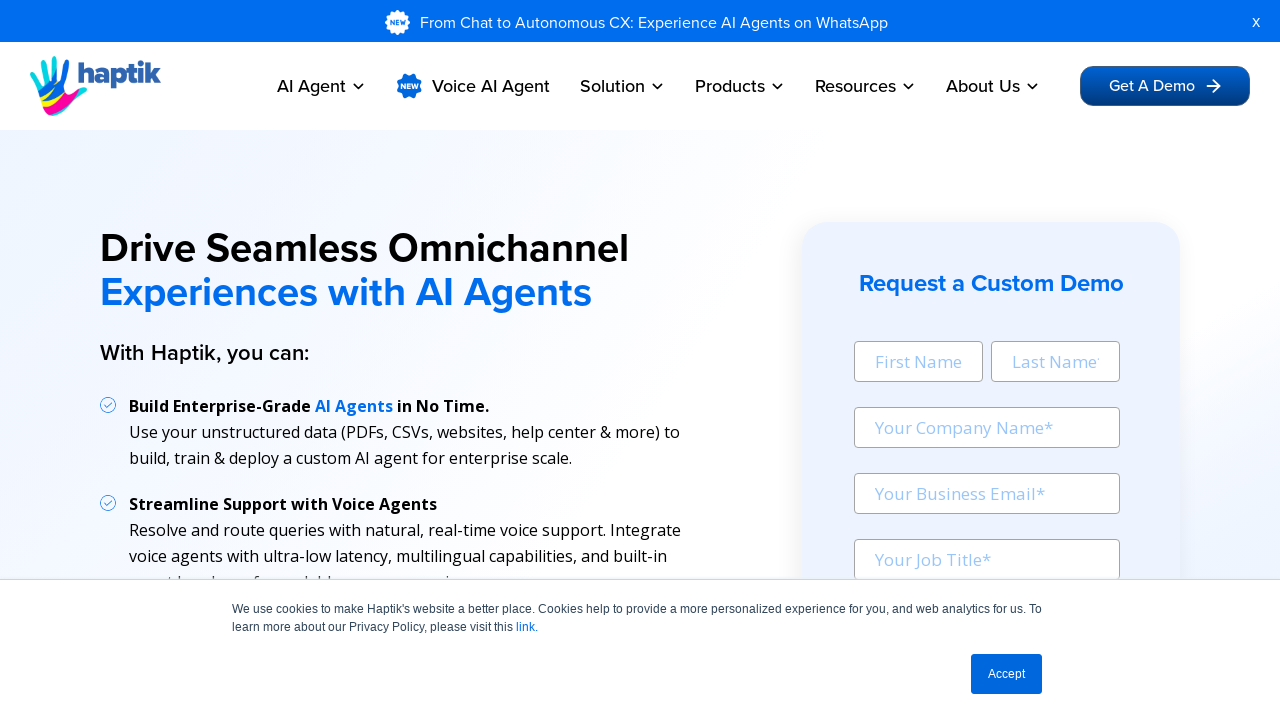

Clicked on the first name field at (918, 362) on internal:attr=[placeholder="First Name*"i]
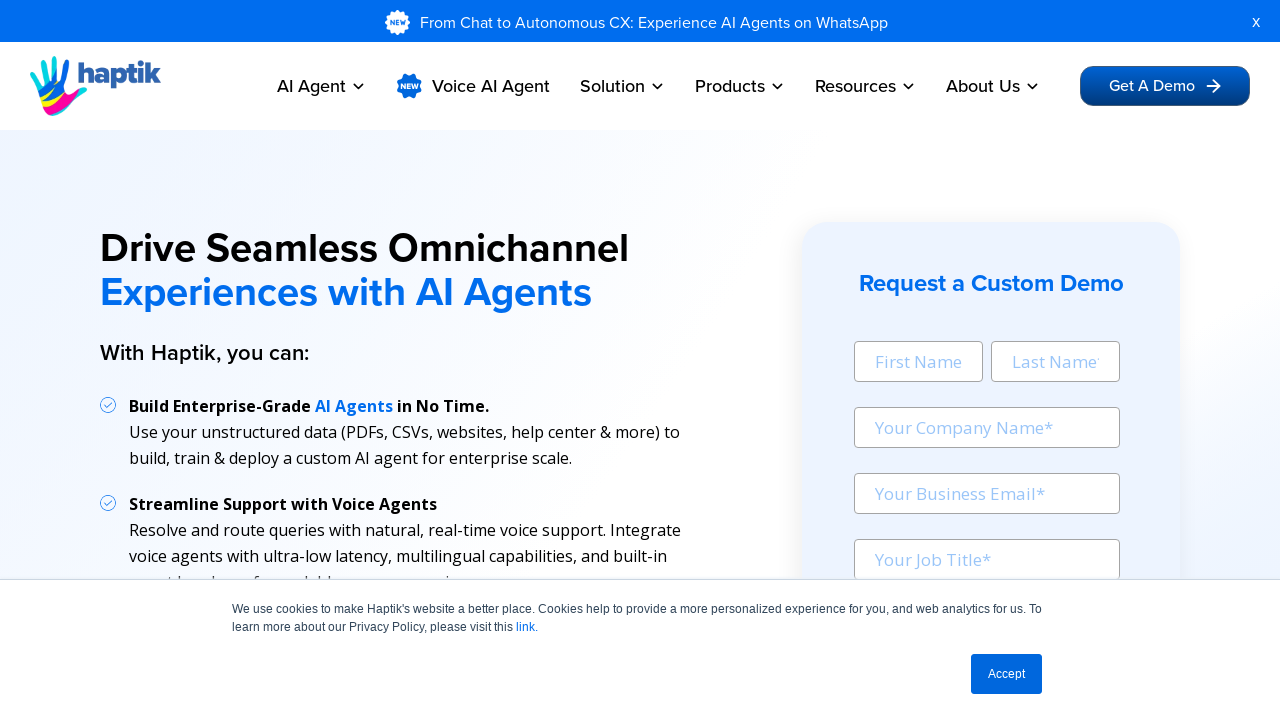

Blurred the first name field to trigger validation
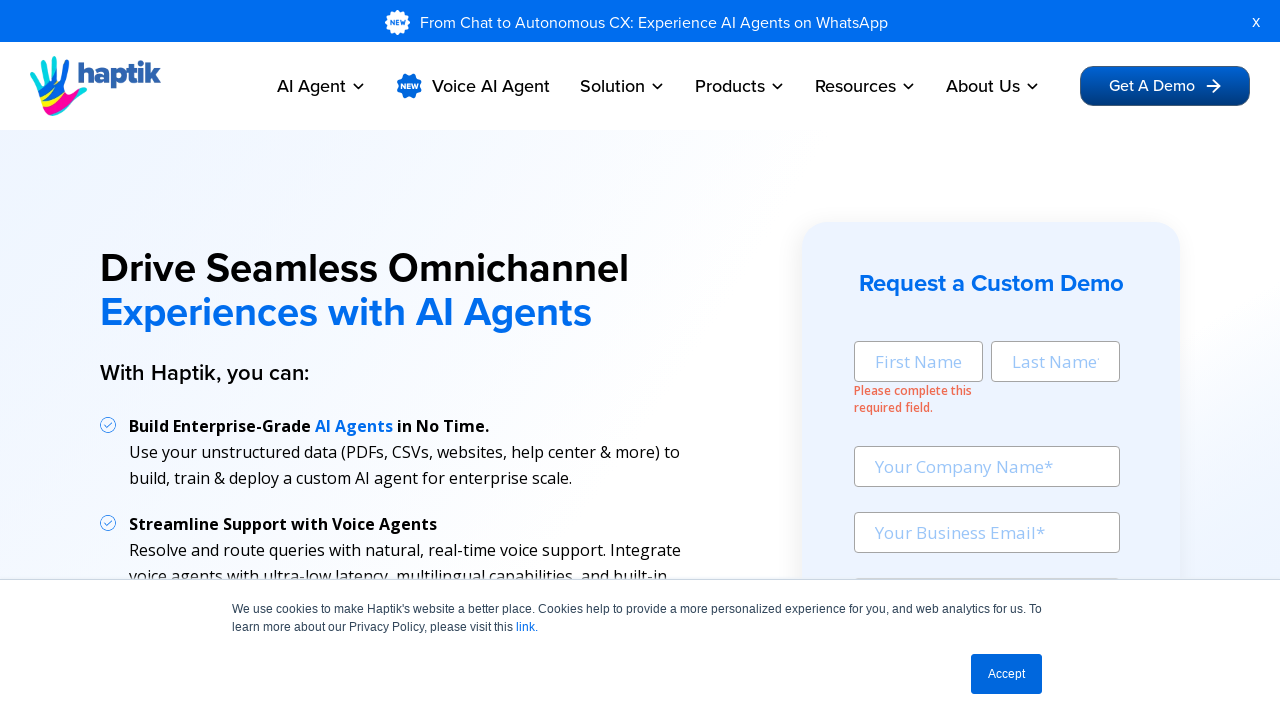

Verified first name field has invalid error classes
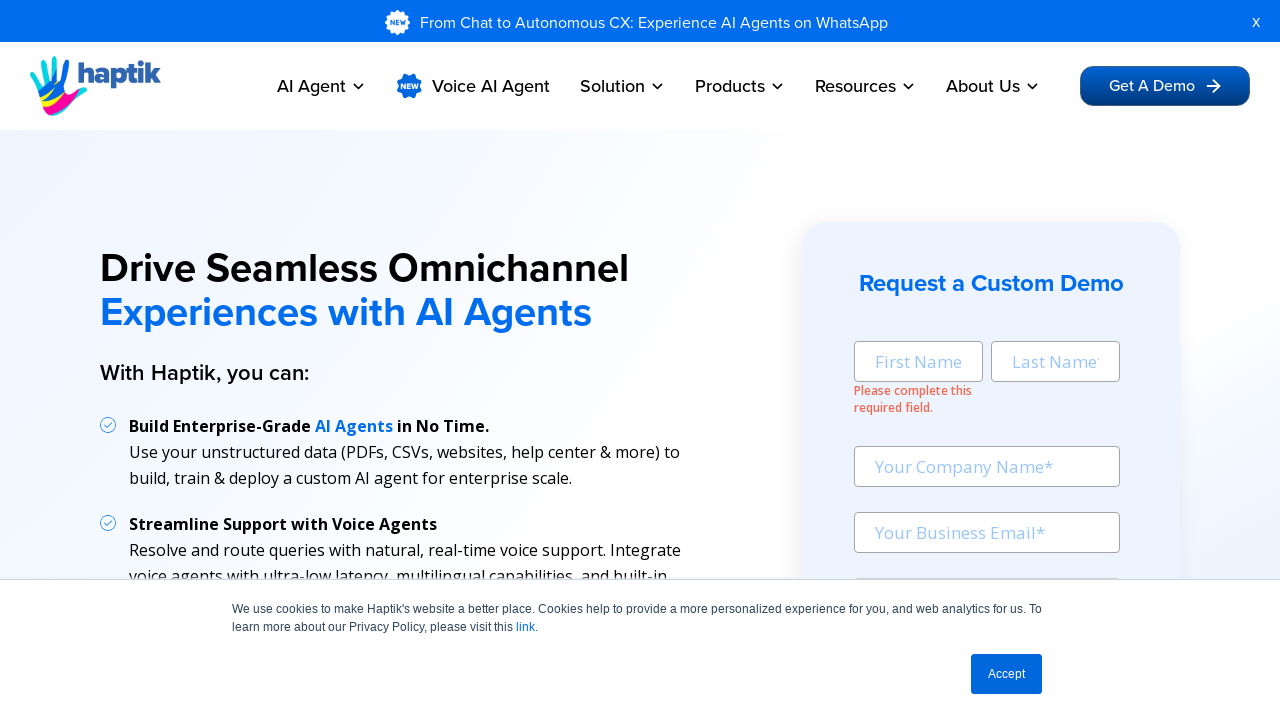

Verified error message displays 'Please complete this required field.'
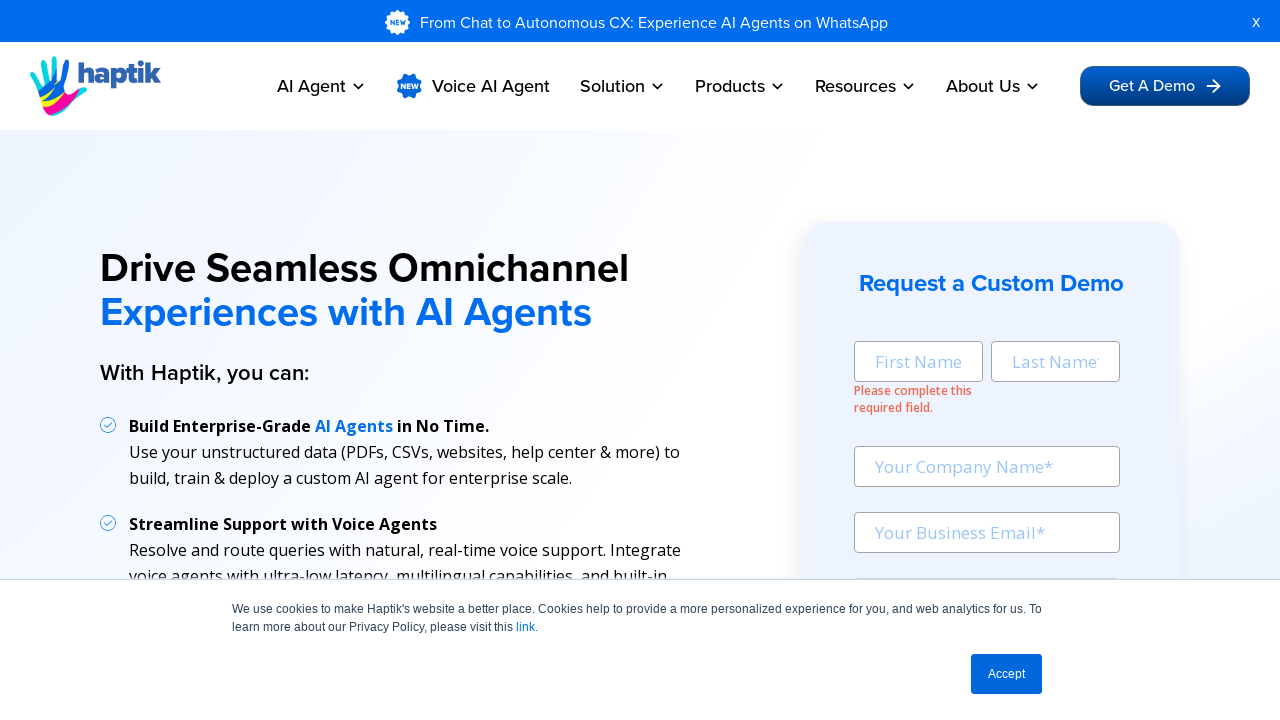

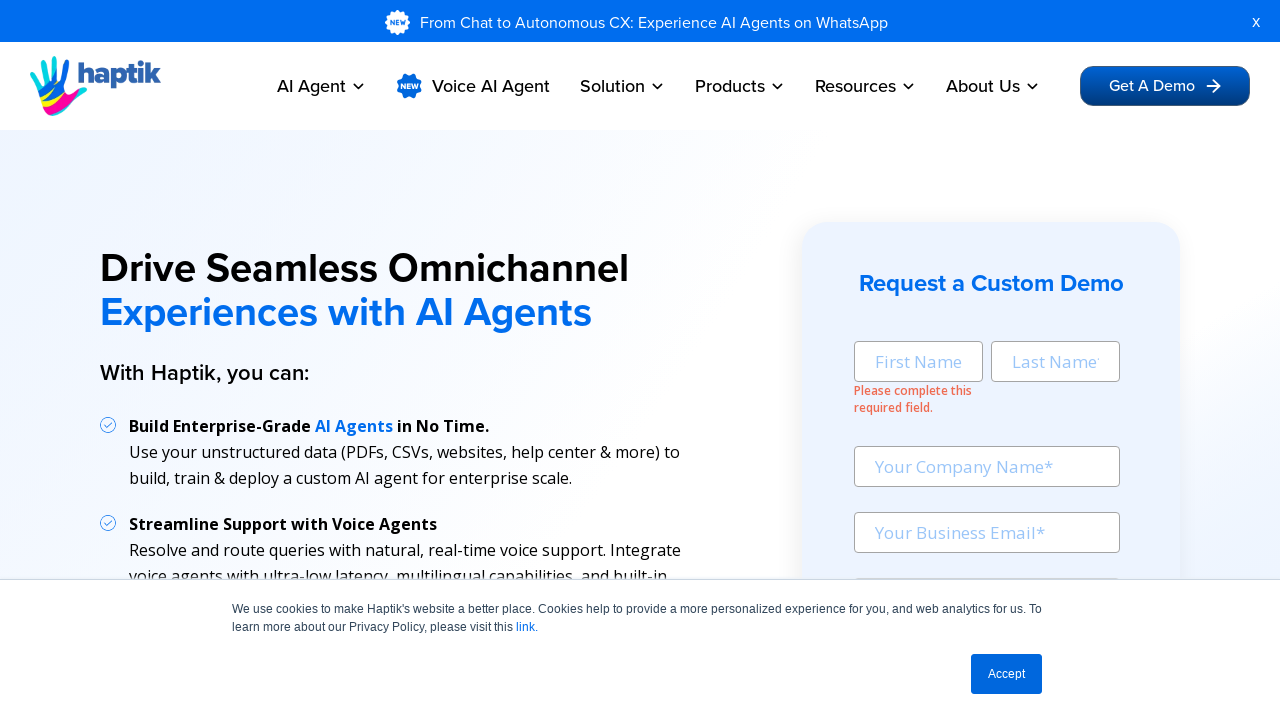